Tests drag and drop functionality within an iframe by dragging an element to a droppable target on the jQuery UI demo page

Starting URL: https://jqueryui.com/droppable

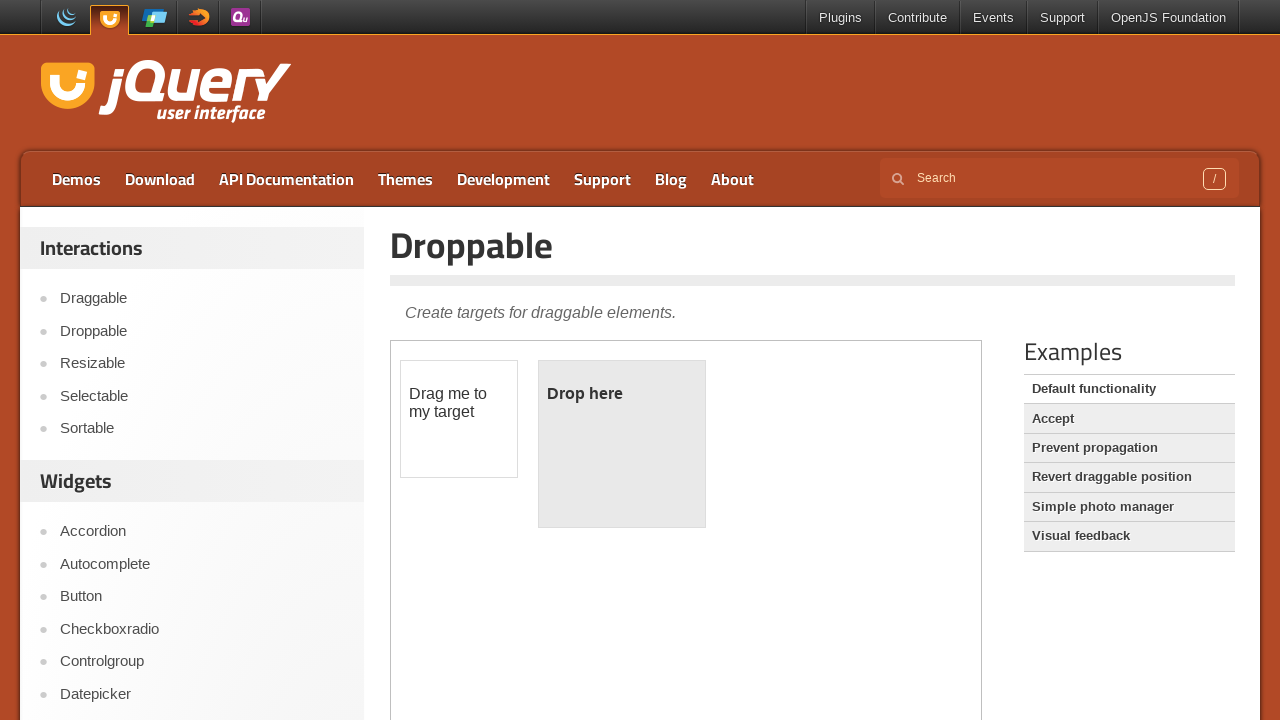

Located demo iframe on jQuery UI droppable page
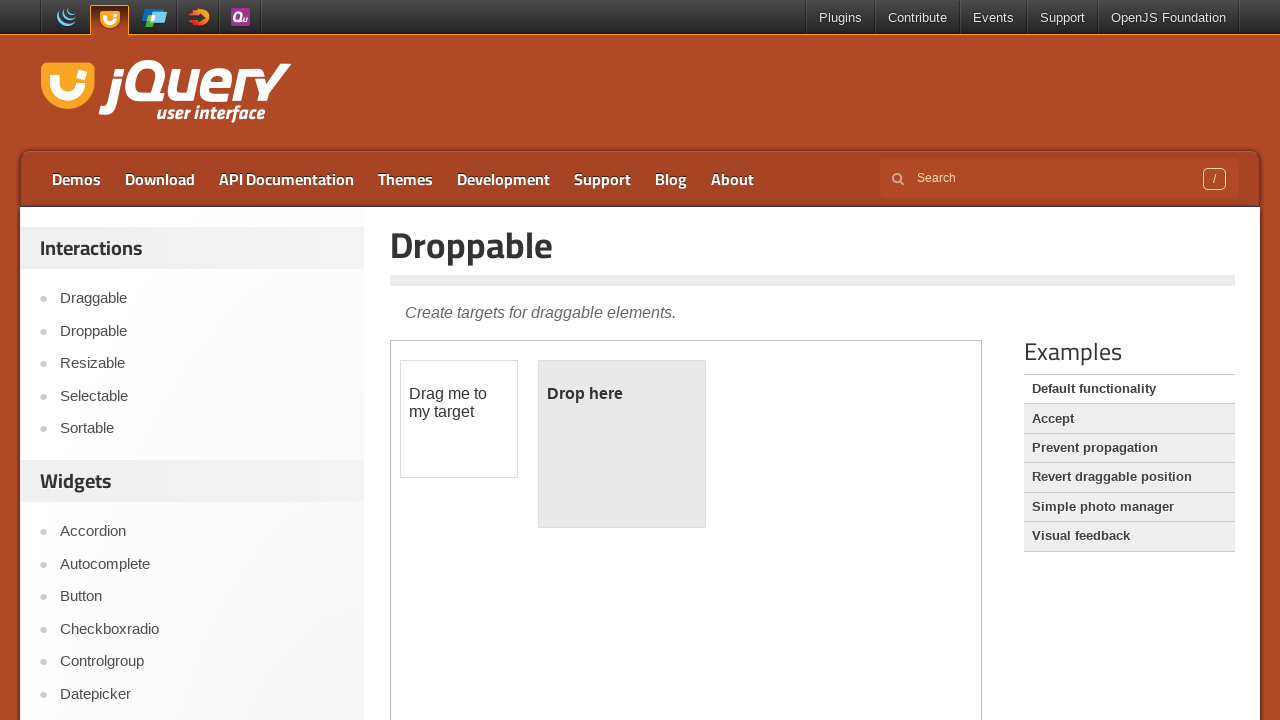

Located draggable element within iframe
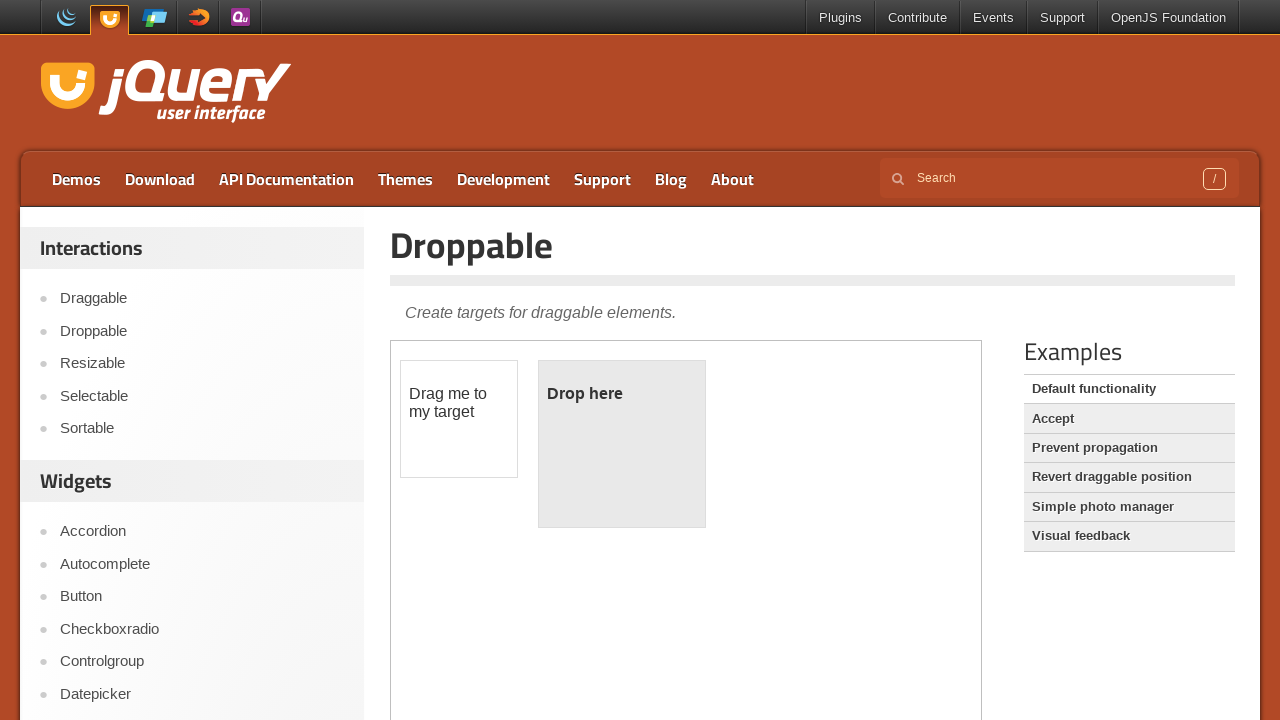

Located droppable target element within iframe
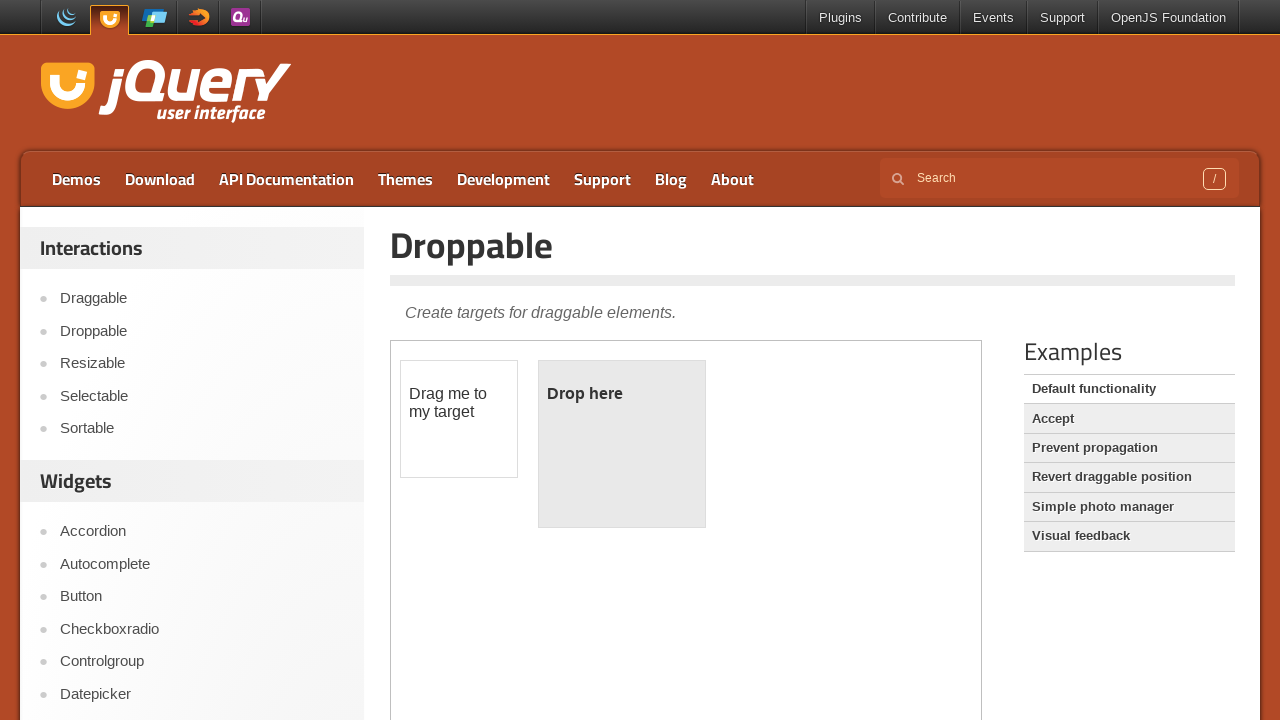

Dragged element to droppable target, completing drag and drop action at (622, 444)
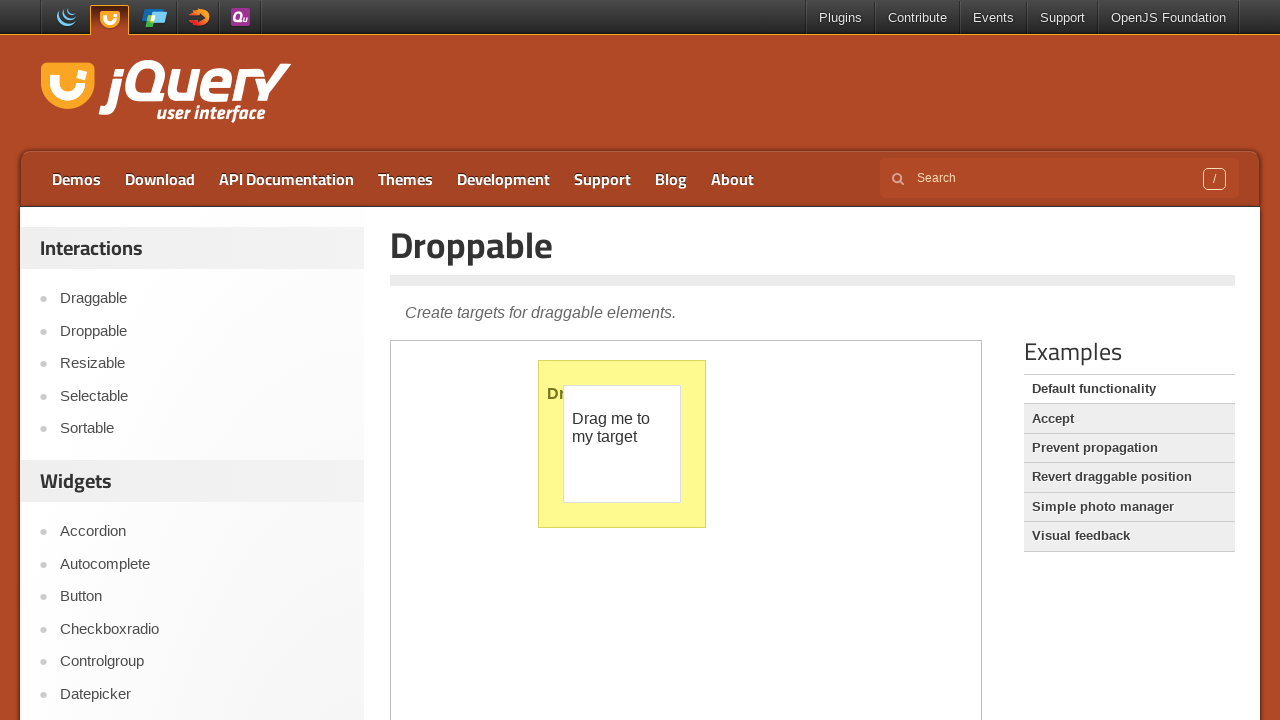

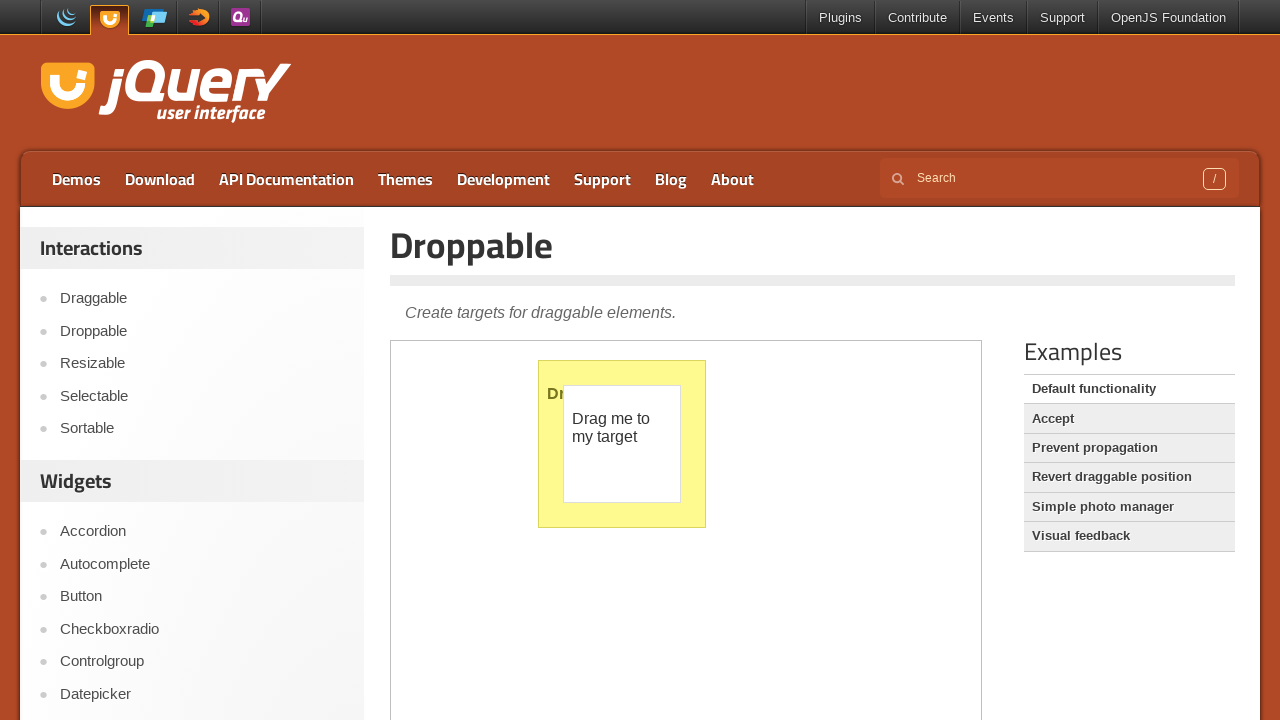